Tests W3Schools JavaScript prompt alert example by switching to iframe, triggering a prompt alert, entering text, and verifying the text appears on the page

Starting URL: https://www.w3schools.com/jsref/tryit.asp?filename=tryjsref_prompt

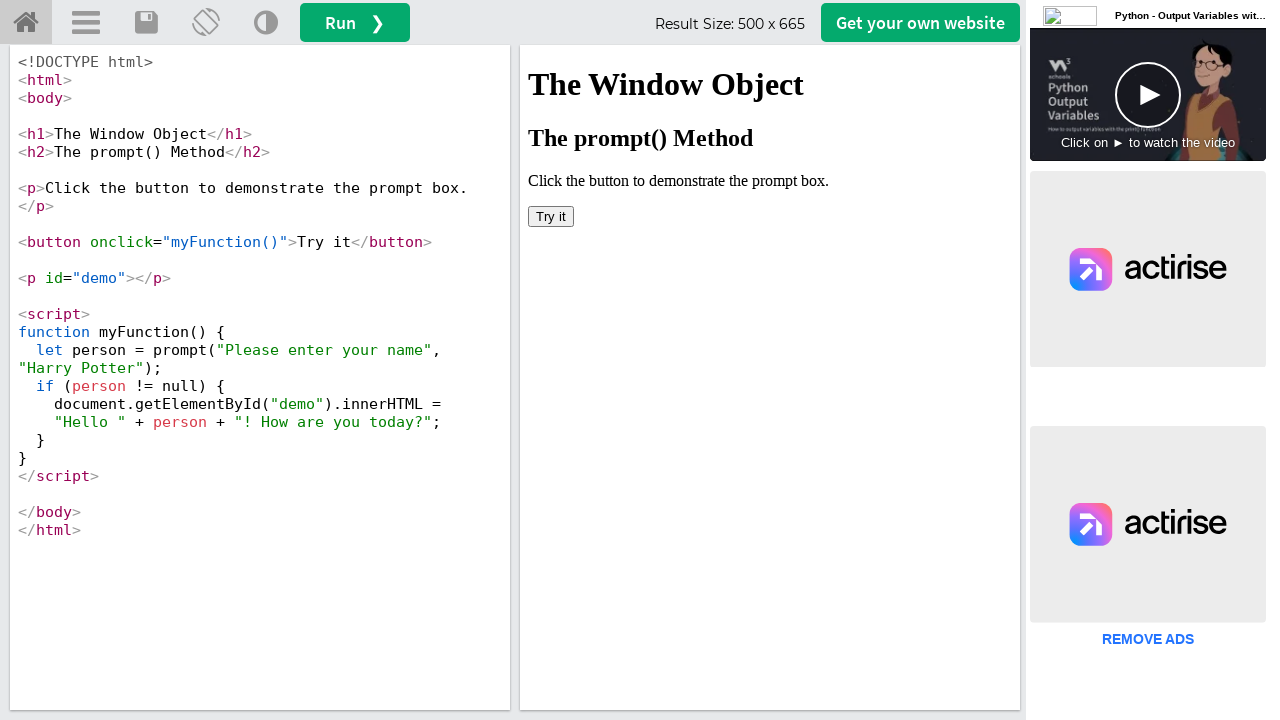

Located iframe with id 'iframeResult'
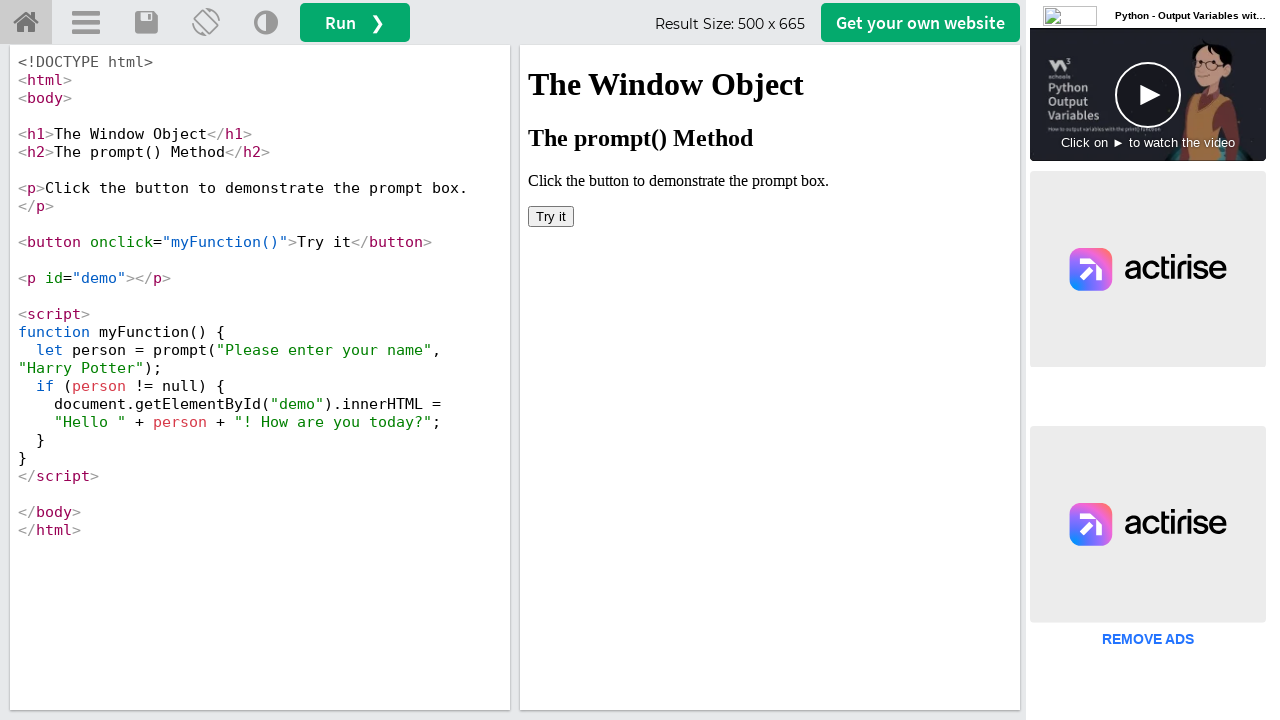

Clicked 'Try it' button to trigger prompt alert at (551, 216) on #iframeResult >> internal:control=enter-frame >> button:text('Try it')
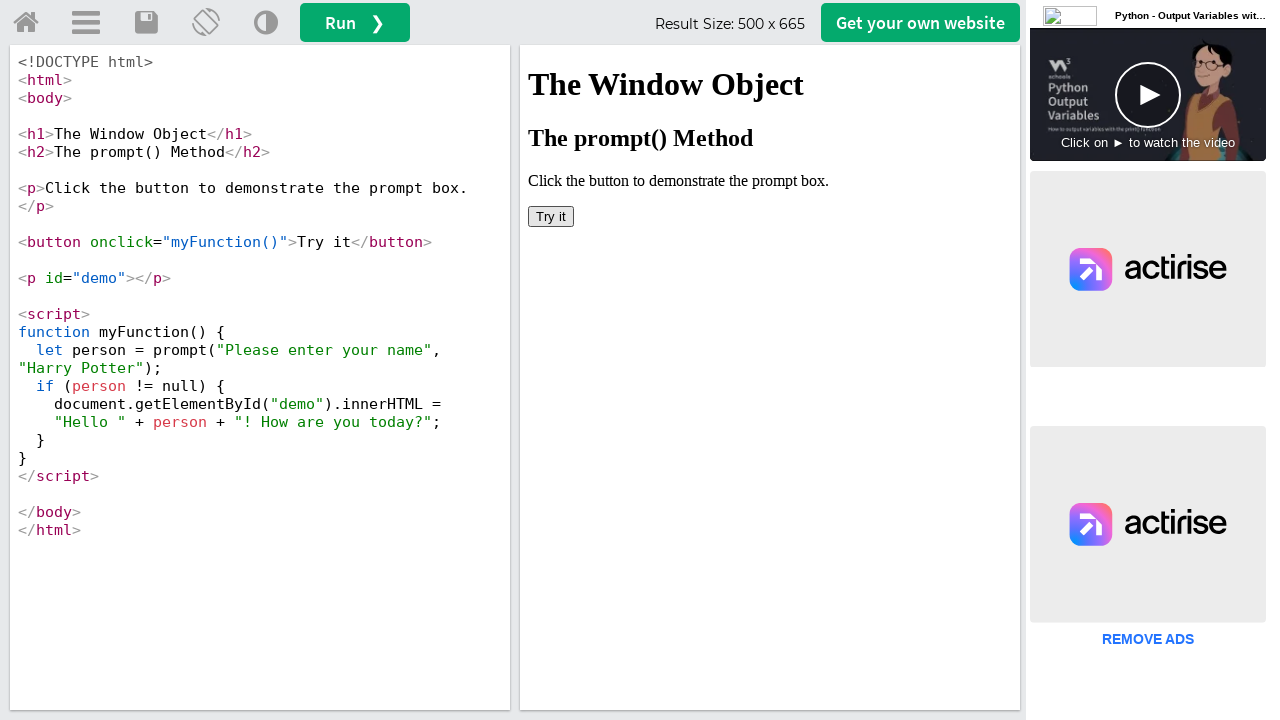

Set up dialog handler to accept prompt with text 'Preethi'
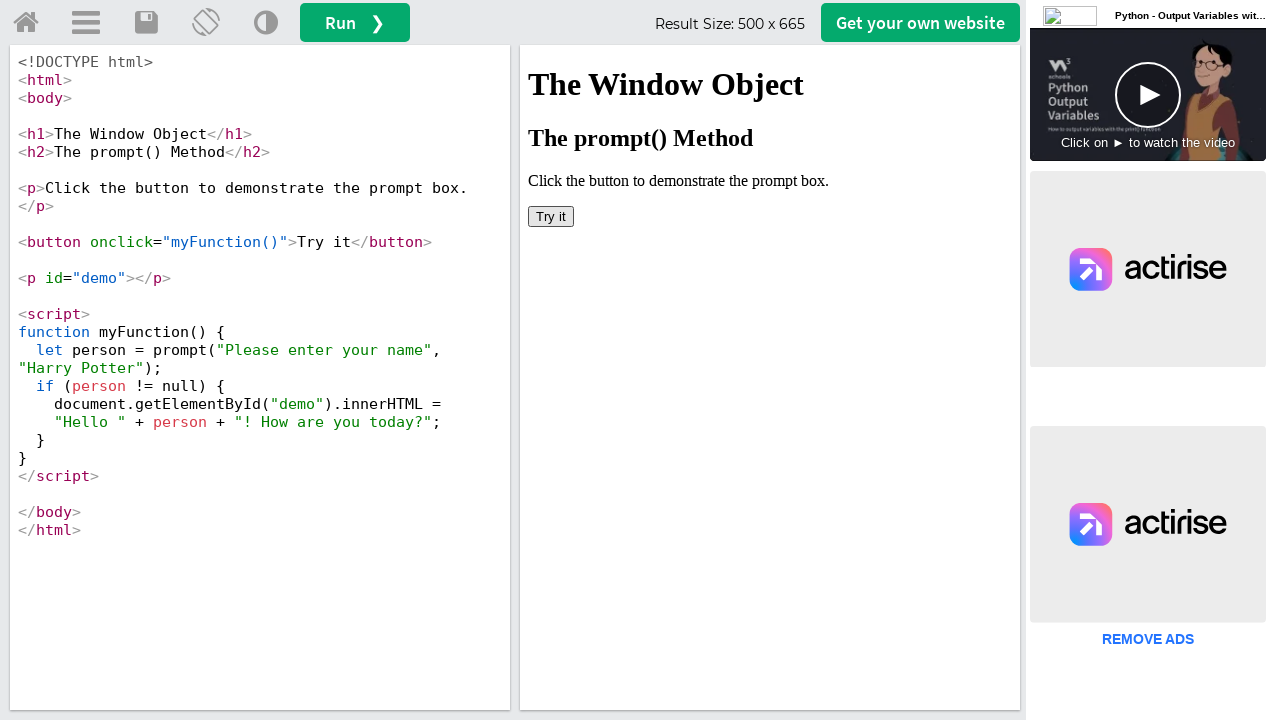

Waited 500ms for page to update after prompt submission
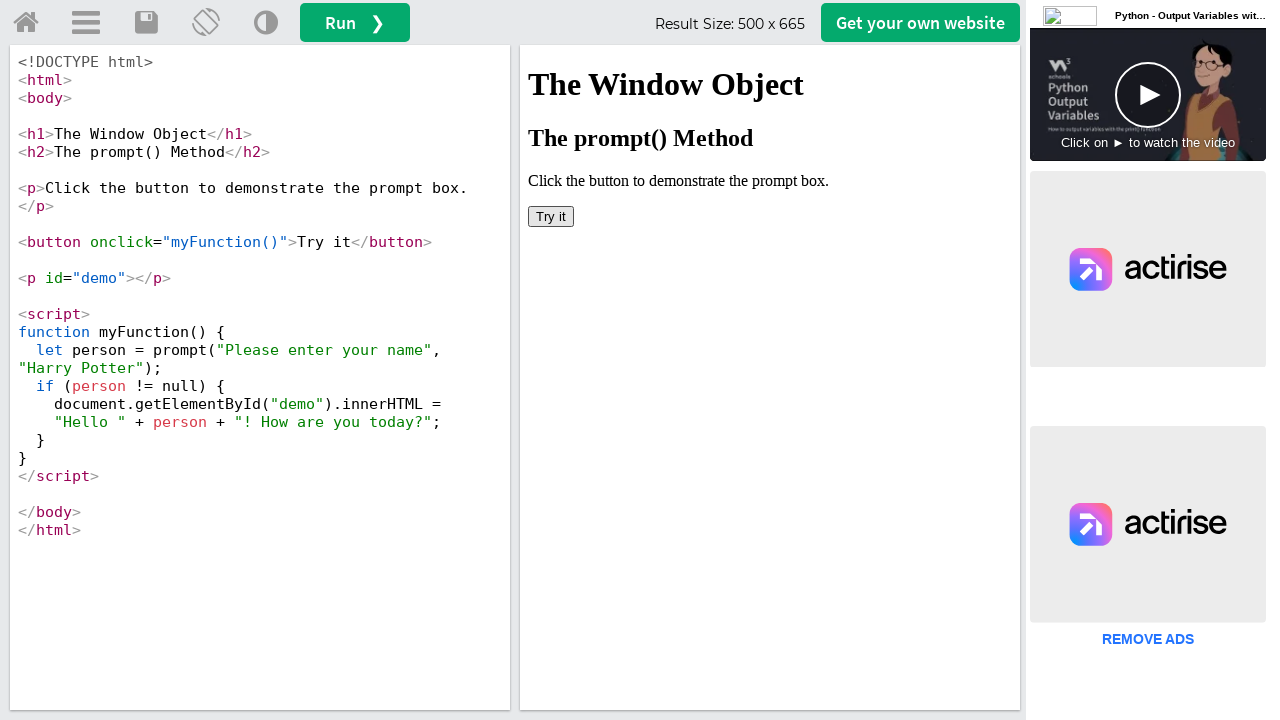

Retrieved text content from #demo element
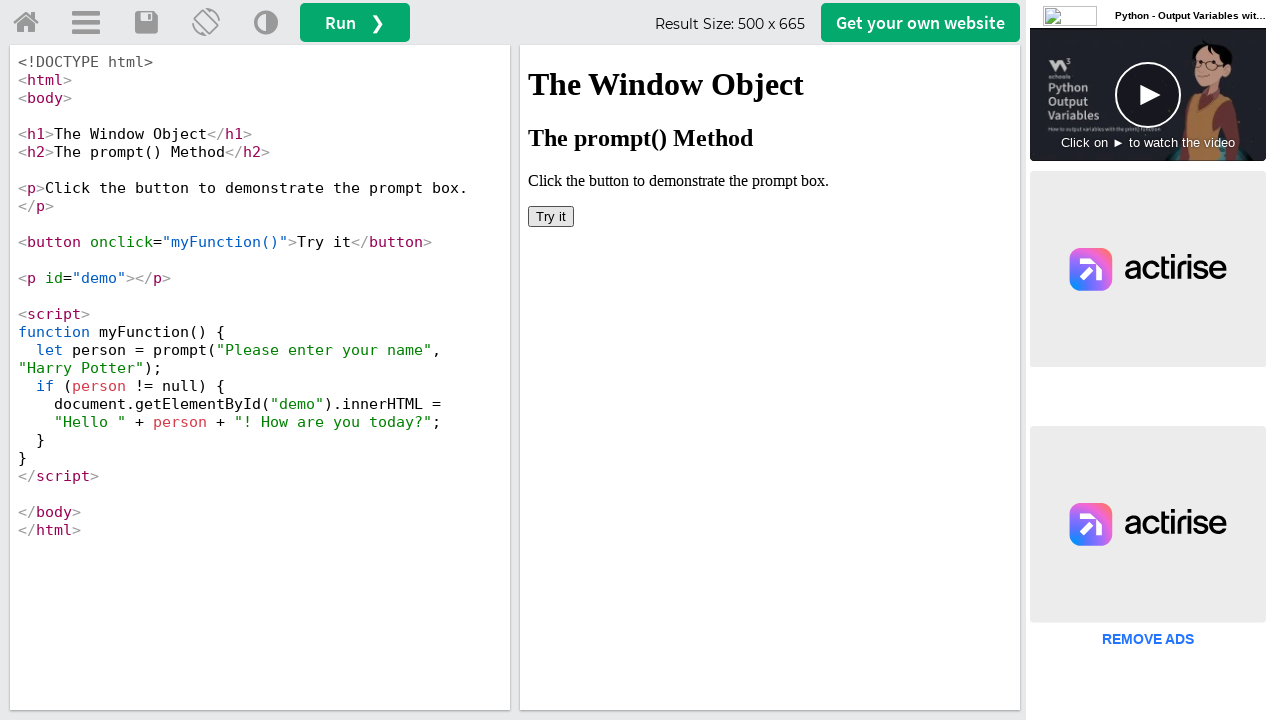

Verification failed: 'Preethi' not found in demo text output
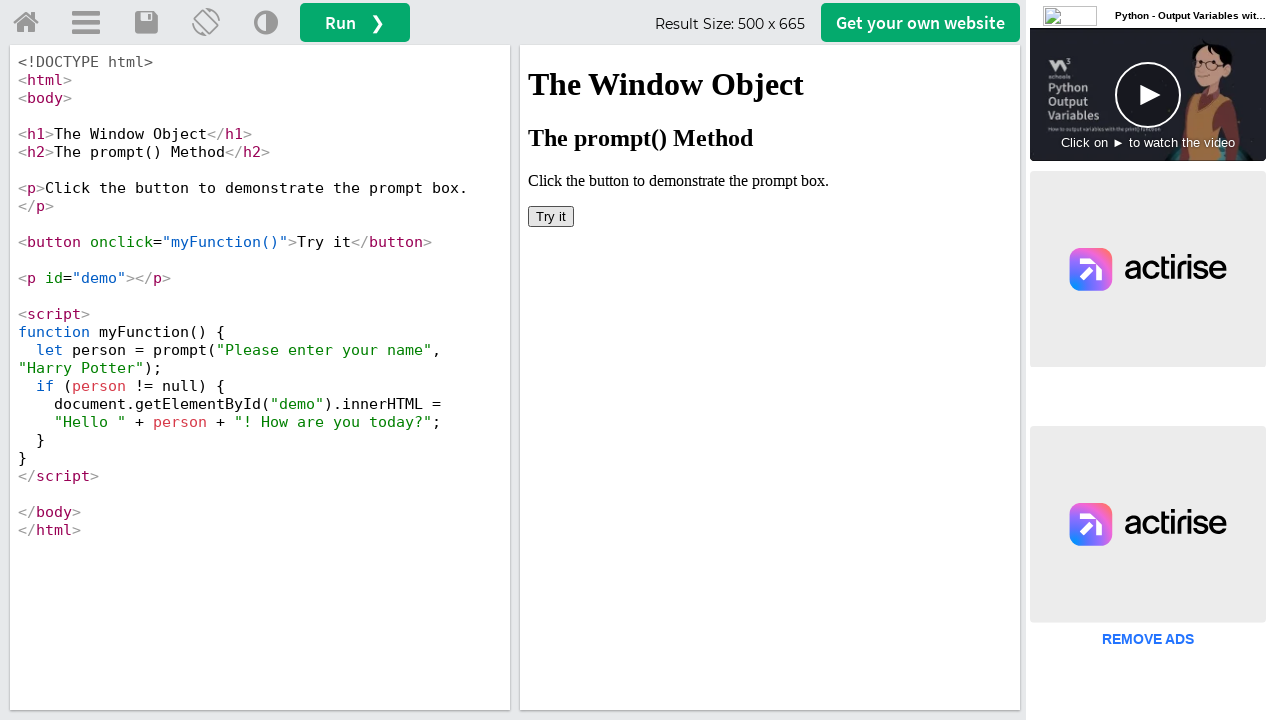

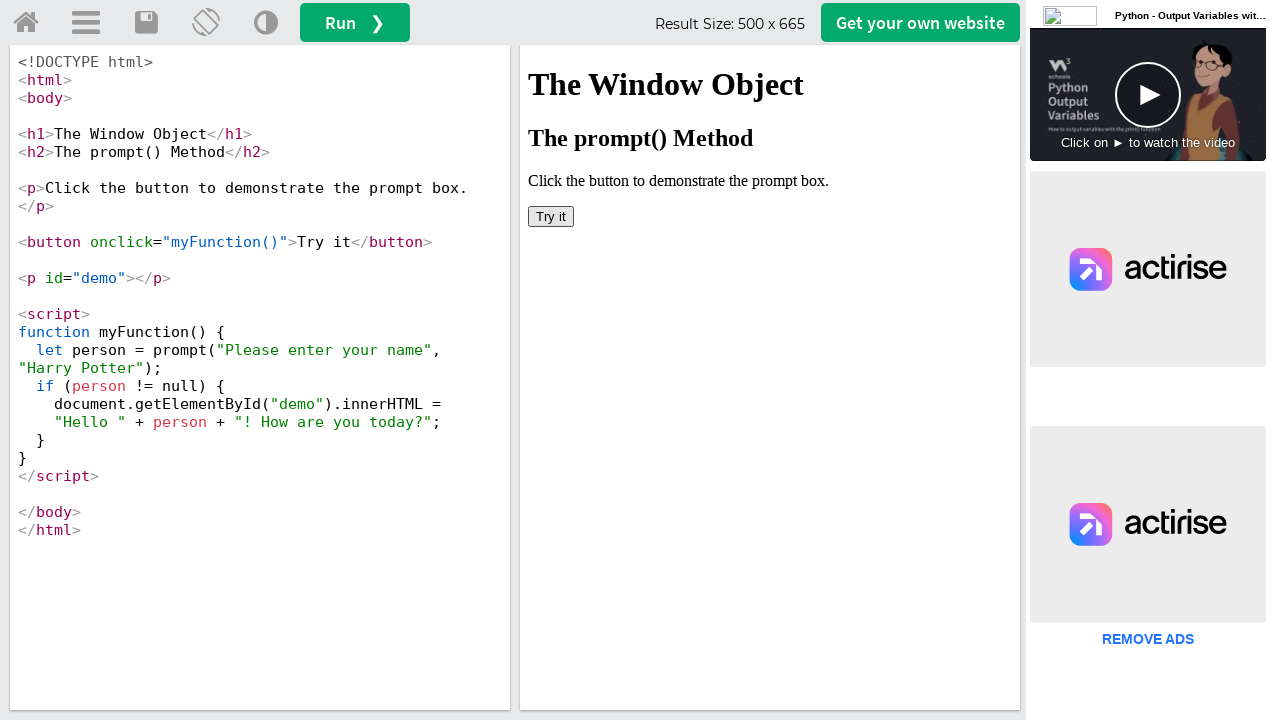